Tests checkbox interaction by clicking and verifying checkbox states

Starting URL: https://the-internet.herokuapp.com/checkboxes

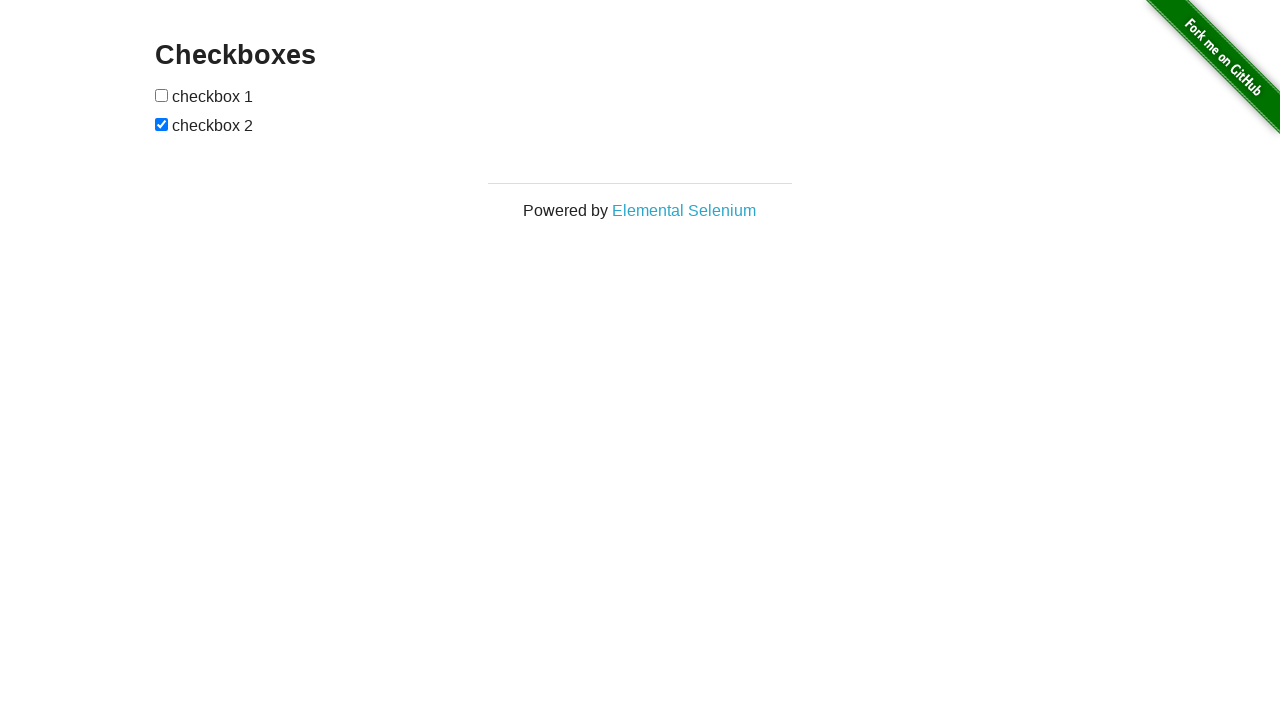

Clicked first checkbox at (162, 95) on xpath=//form/input[1]
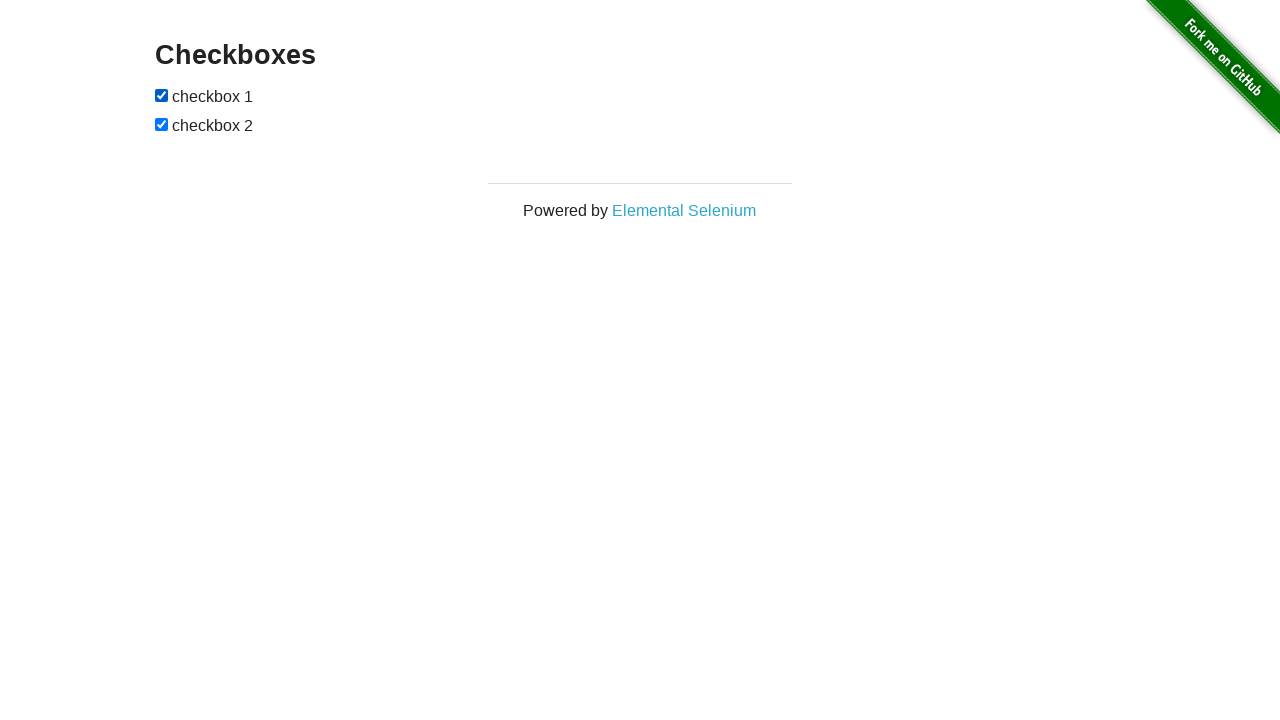

Clicked second checkbox to uncheck it at (162, 124) on xpath=//form/input[2]
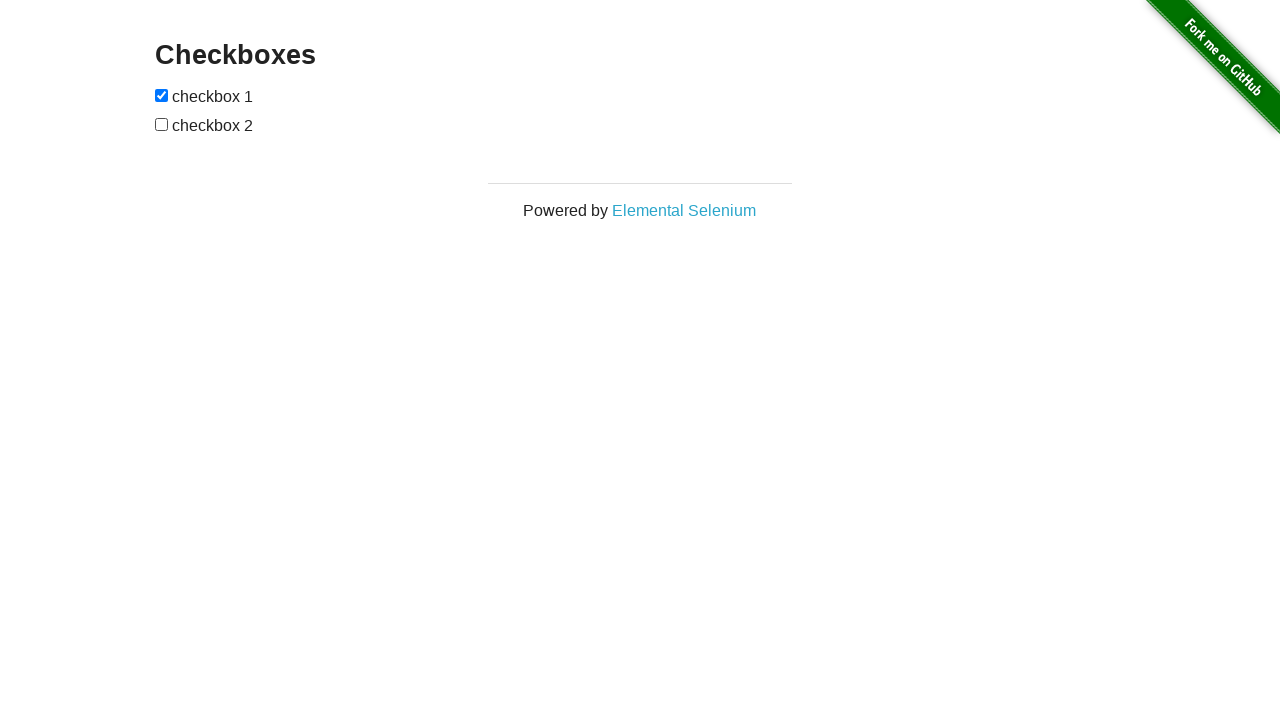

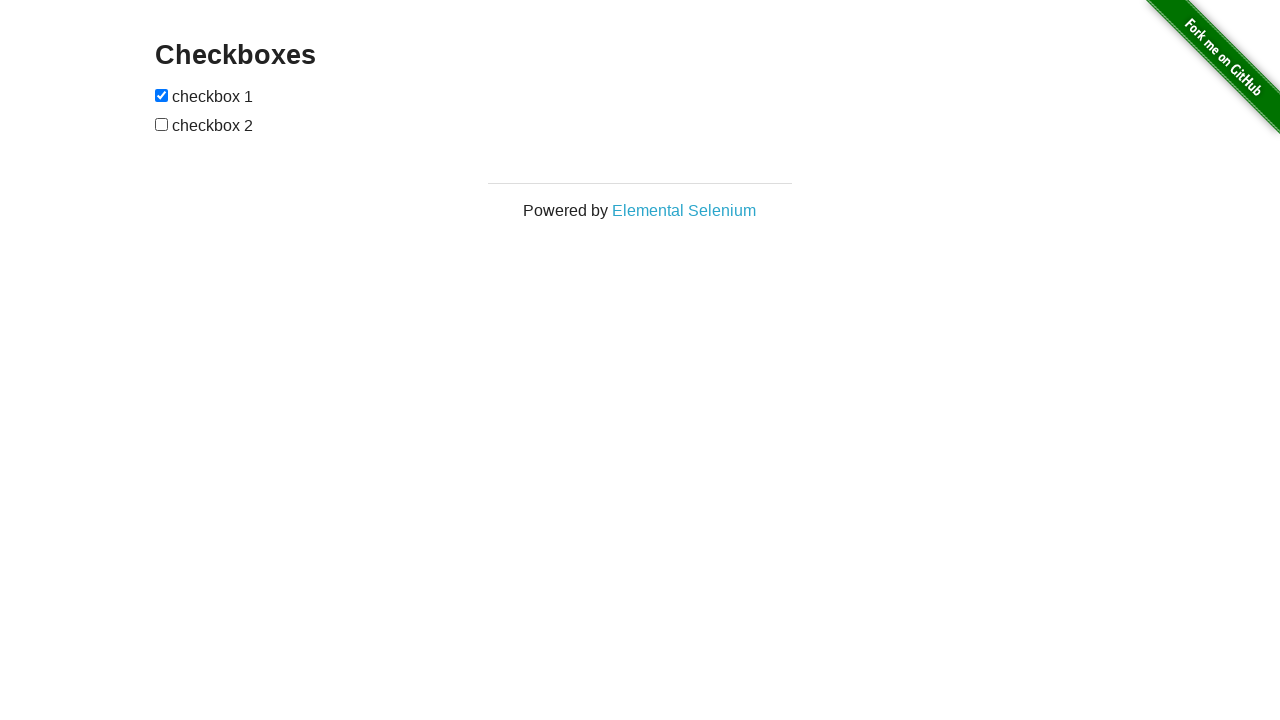